Tests jQuery UI checkbox/radio button functionality by switching to iframe, checking element display/enable states, and clicking a radio button

Starting URL: https://jqueryui.com/checkboxradio/

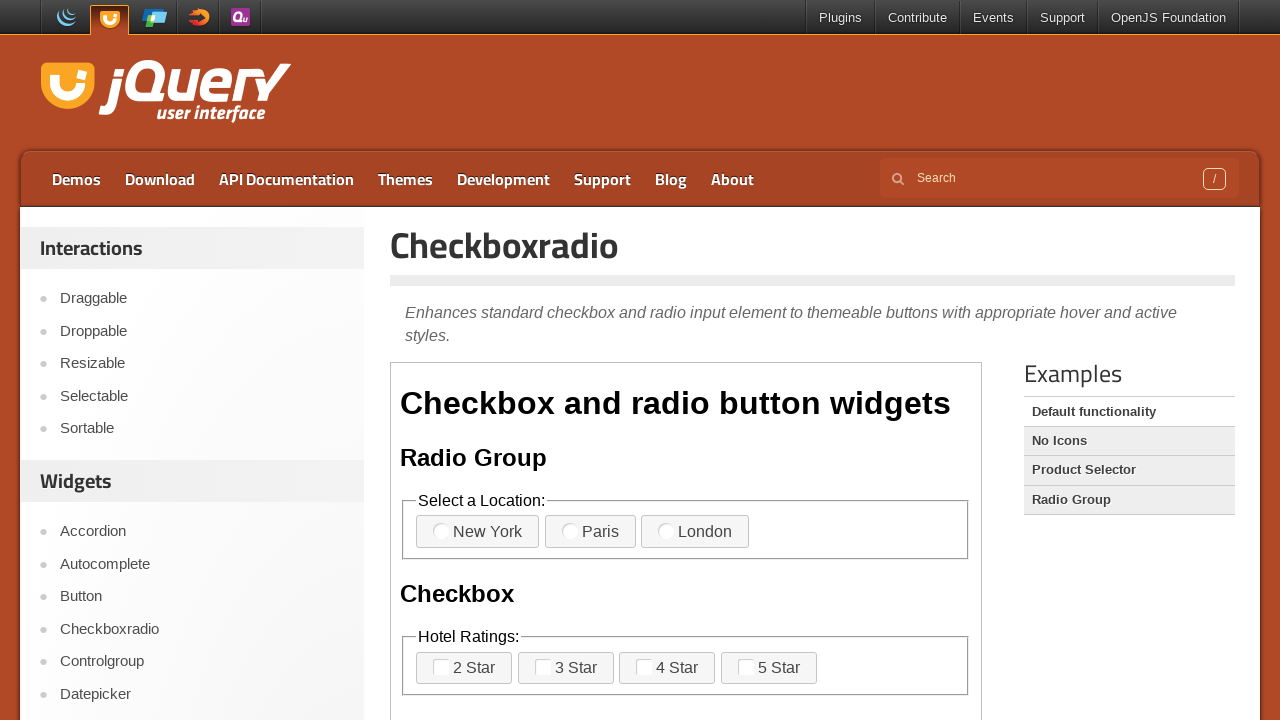

Located the demo iframe
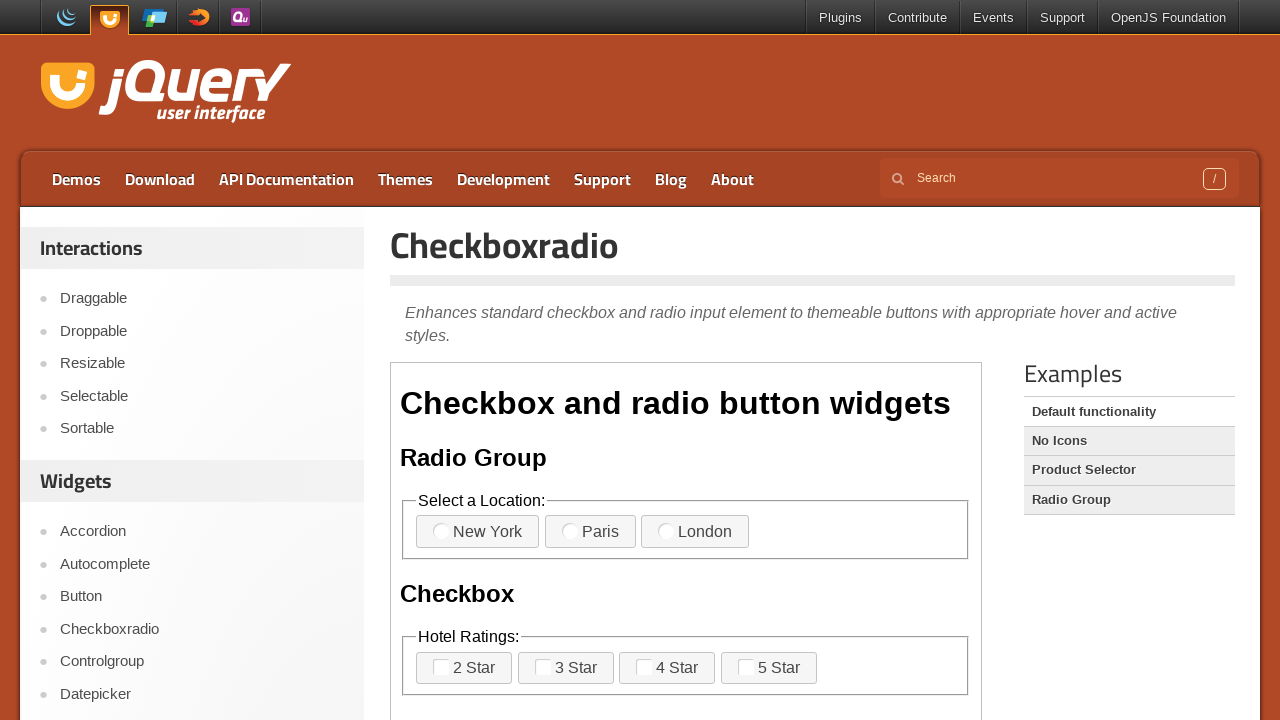

Clicked radio button label for radio-1 at (478, 532) on .demo-frame >> internal:control=enter-frame >> label[for='radio-1']
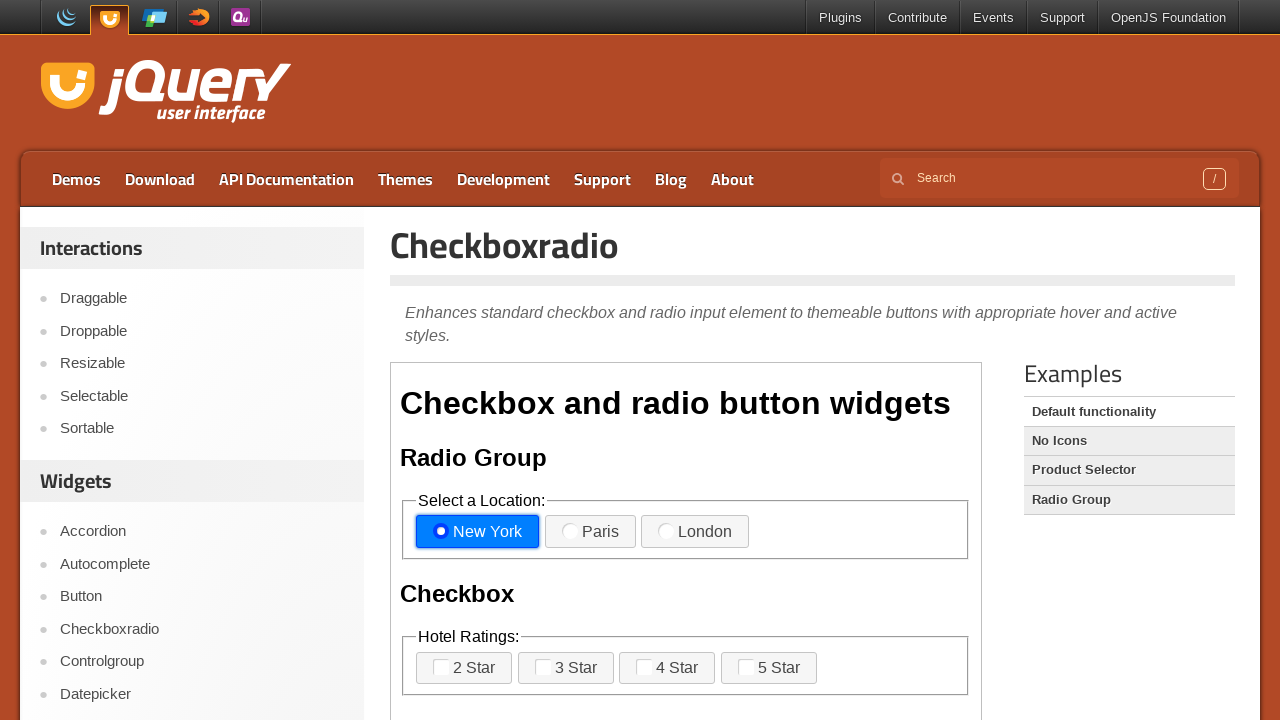

Located radio button element with id radio-1
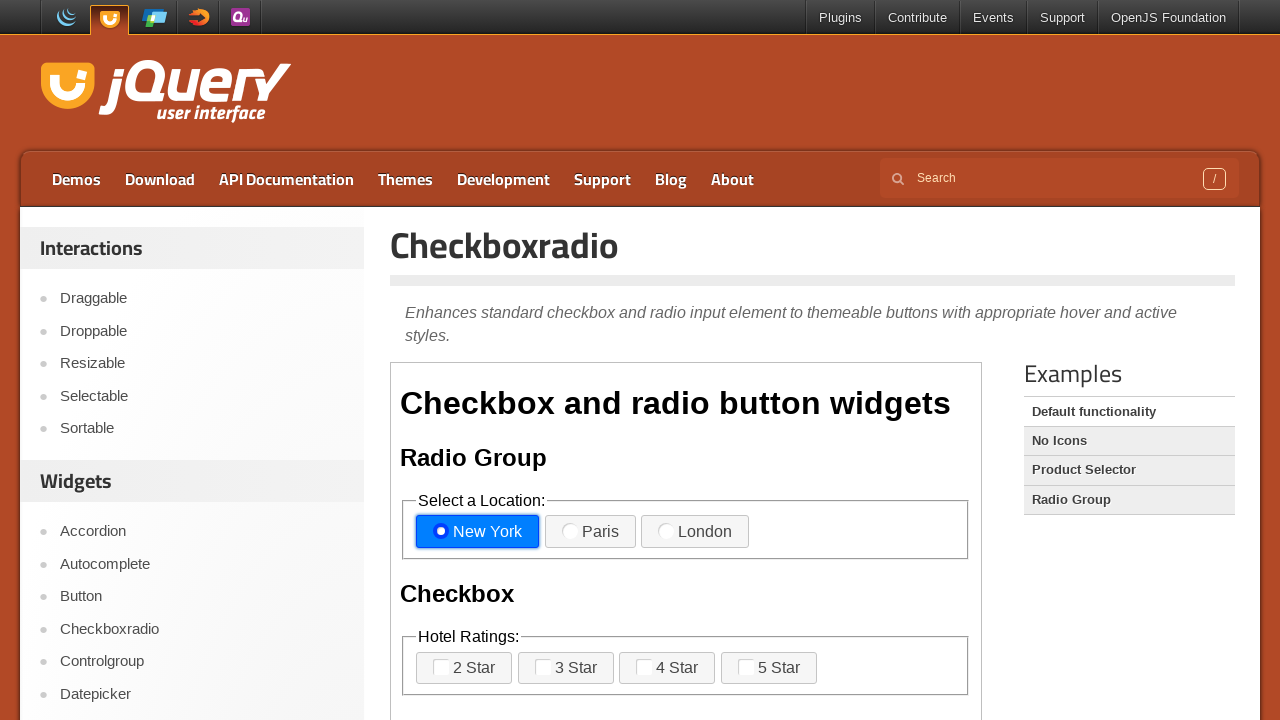

Verified radio button is checked/selected
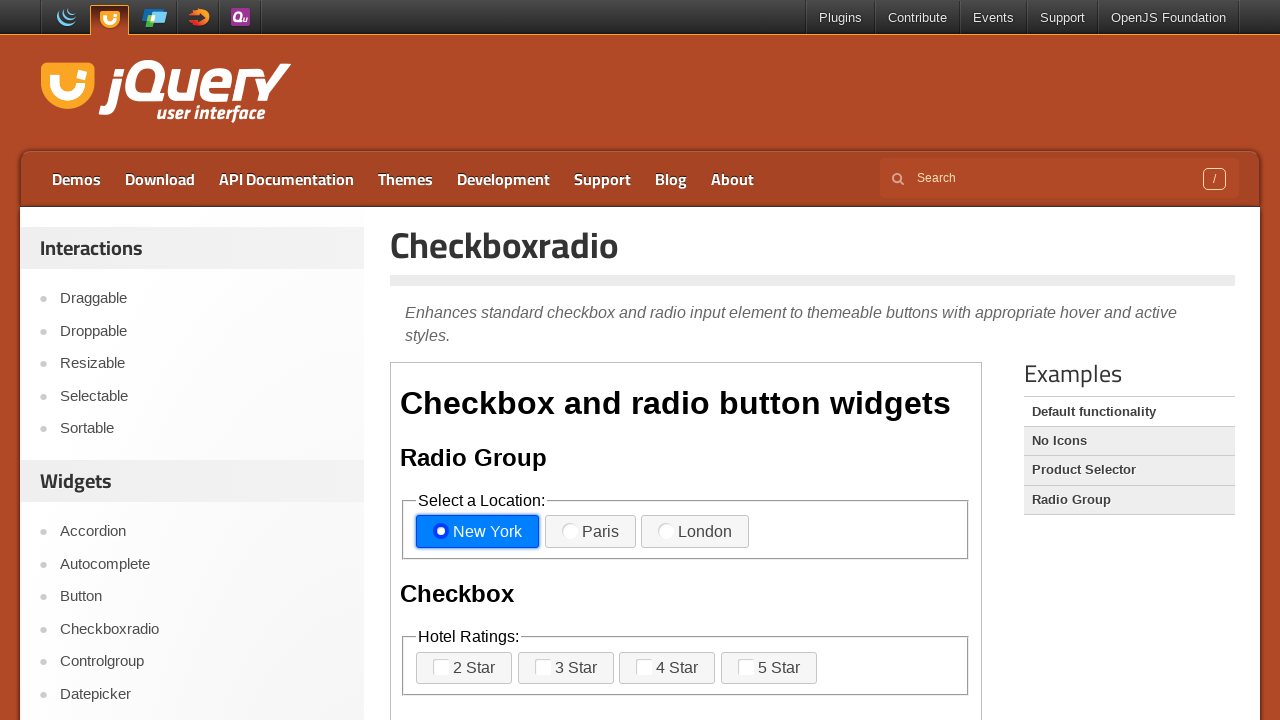

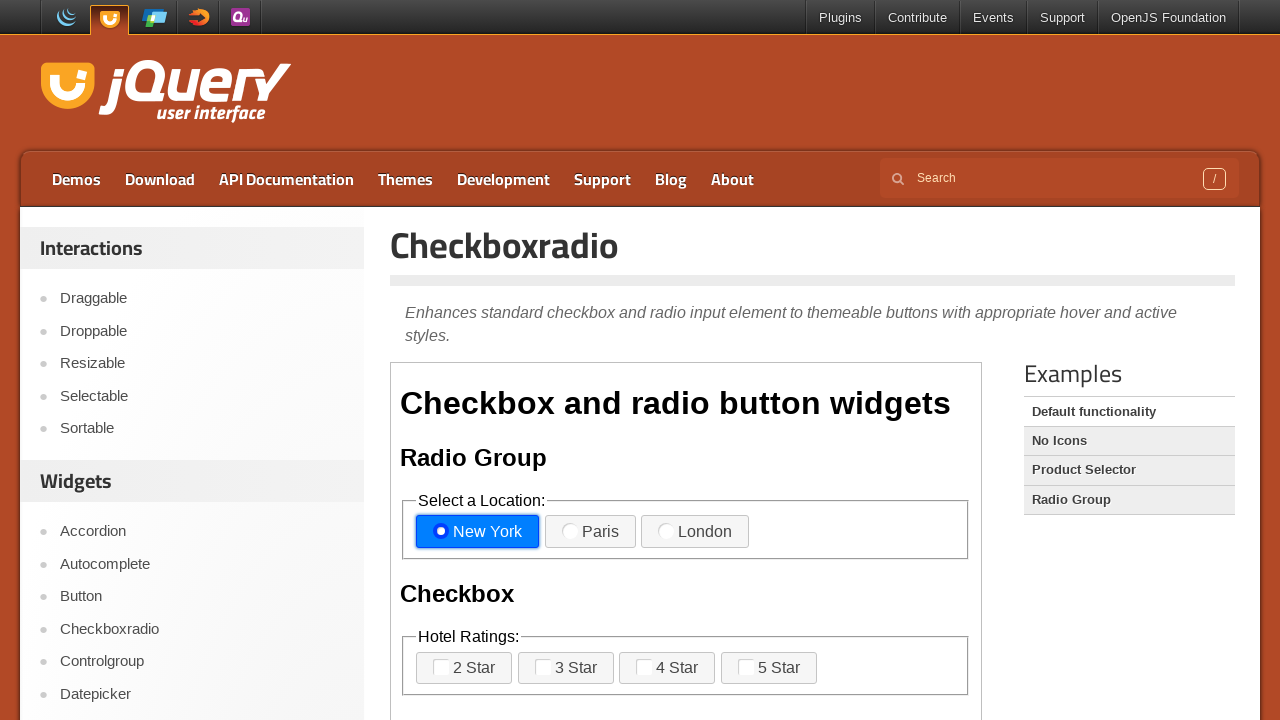